Automates adding multiple records to a web table by filling out form modals with predefined data in a loop

Starting URL: https://demoqa.com/webtables

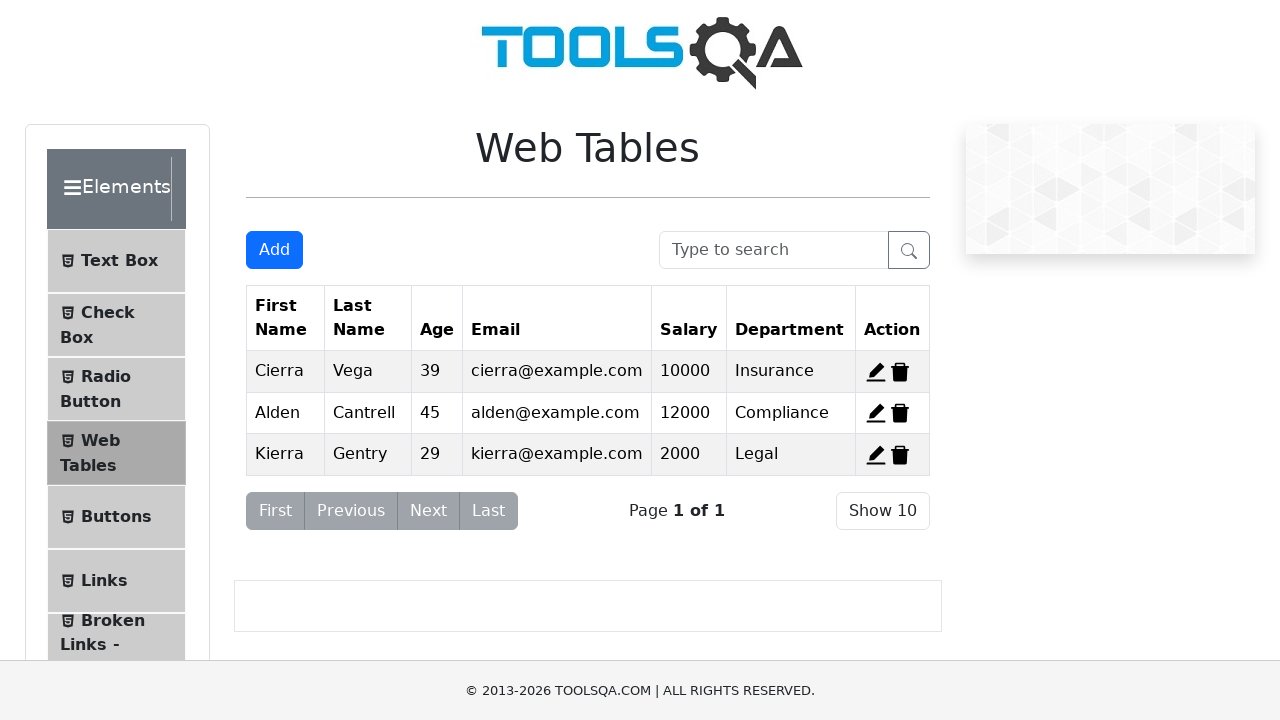

Clicked add new record button for record 1 at (274, 250) on #addNewRecordButton
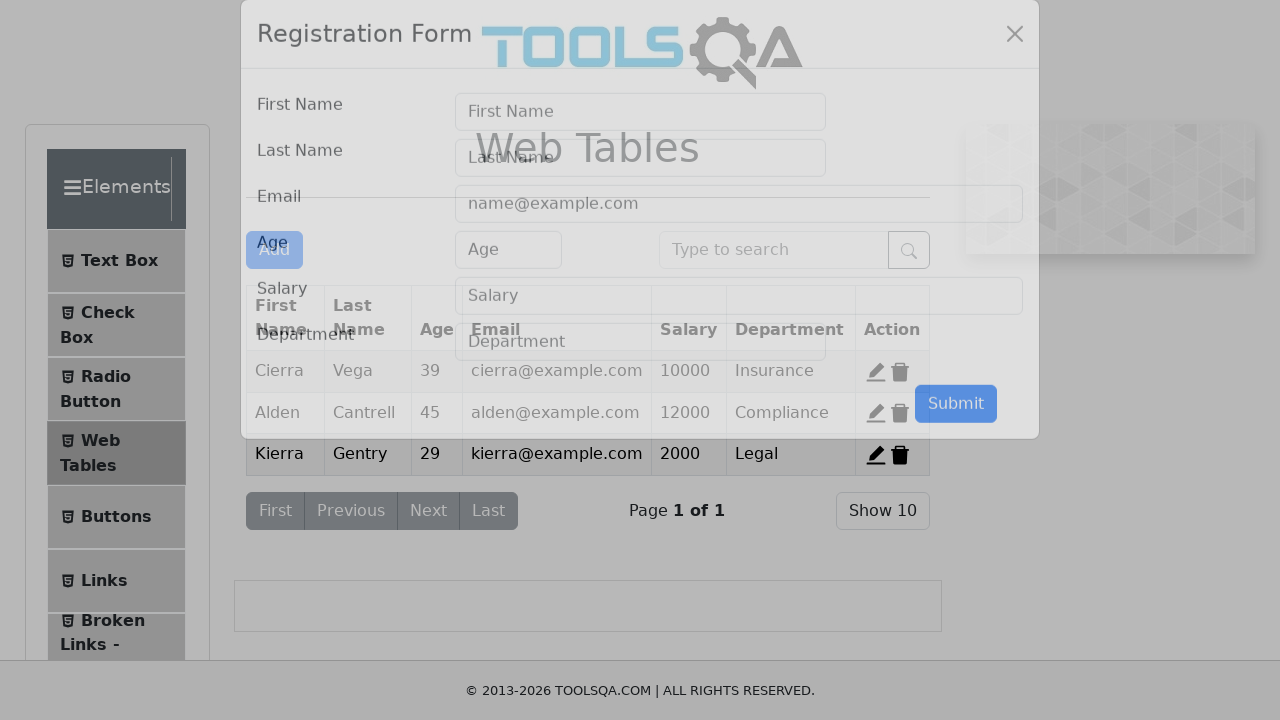

Registration form modal appeared
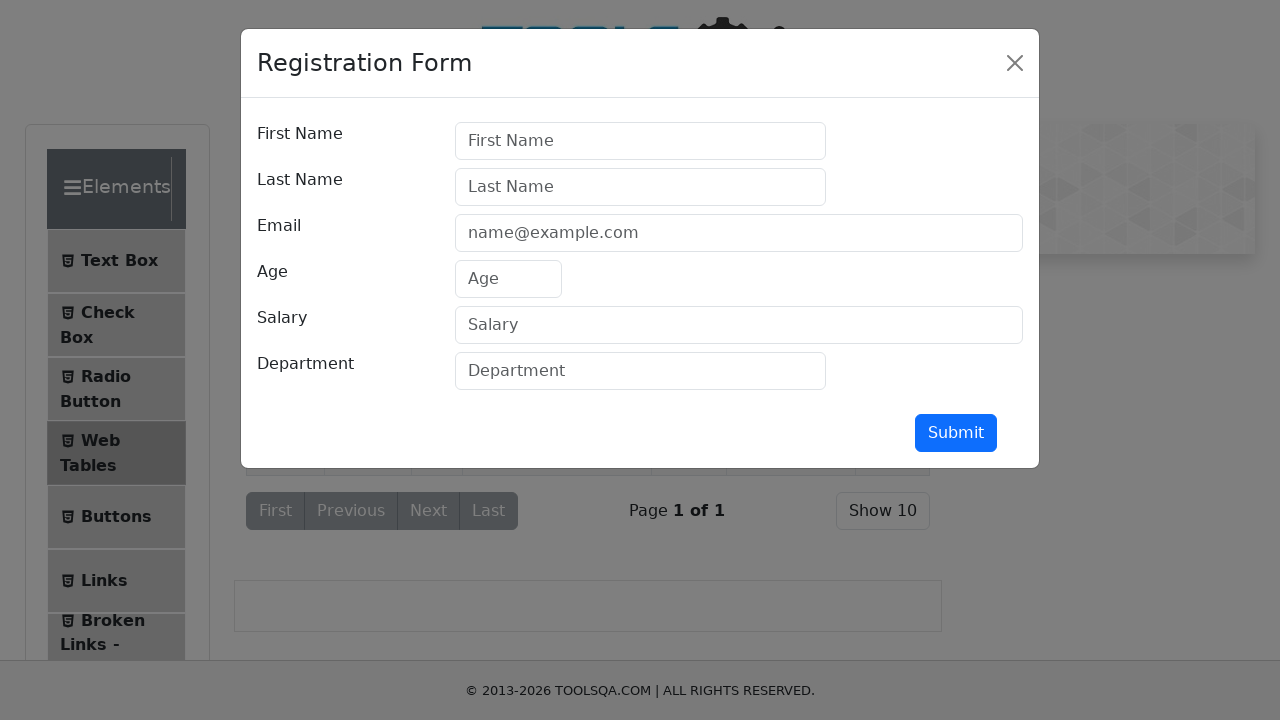

Filled first name field with 'mawar' on #firstName
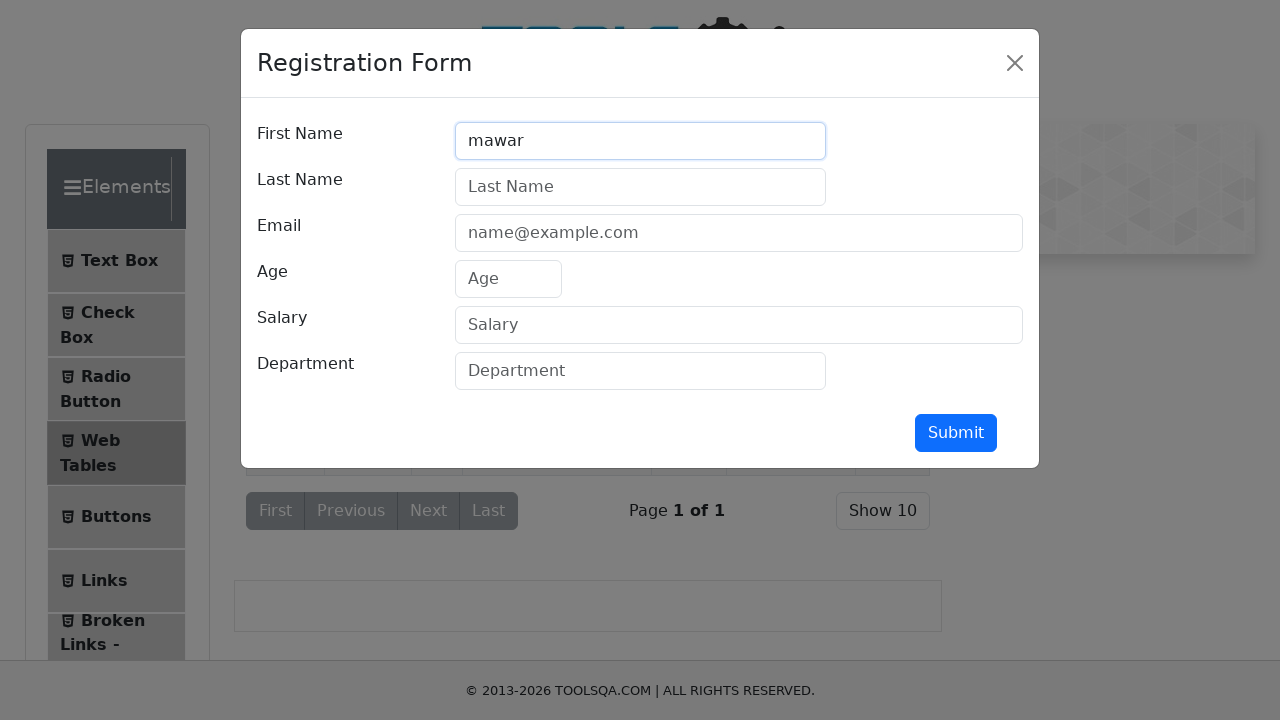

Filled last name field with 'merah' on #lastName
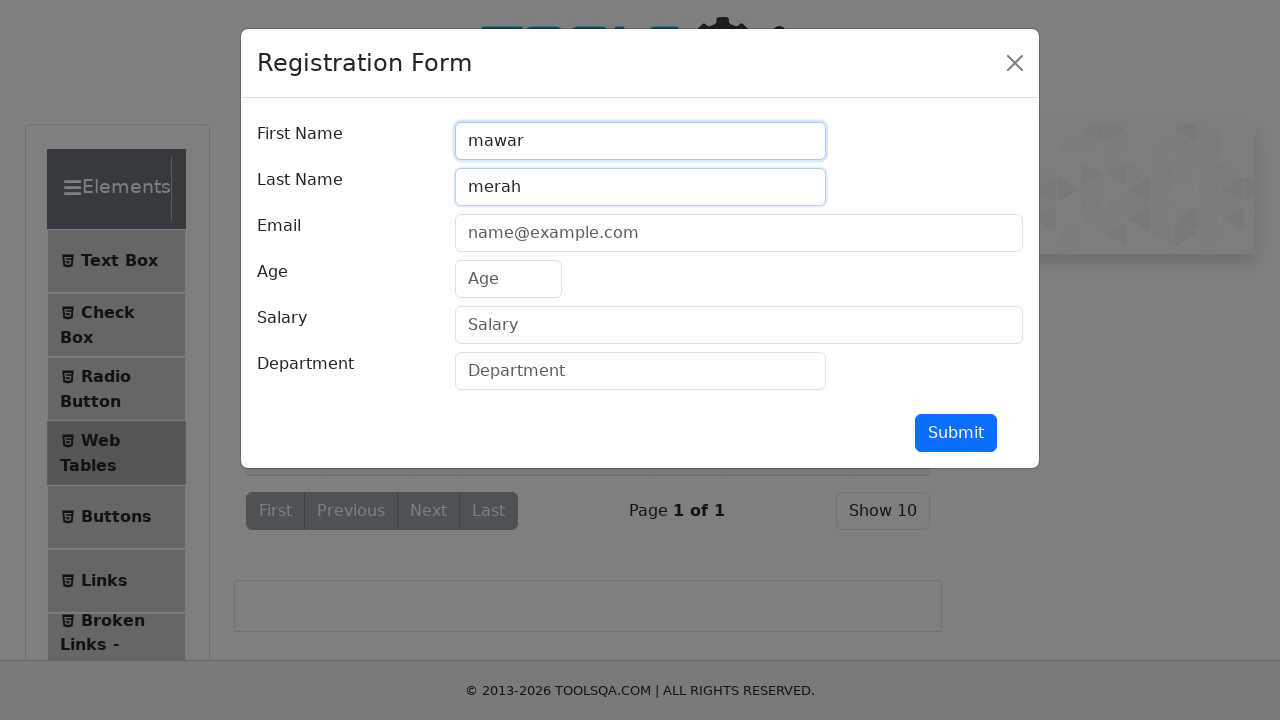

Filled email field with 'mawar1@mail.com' on #userEmail
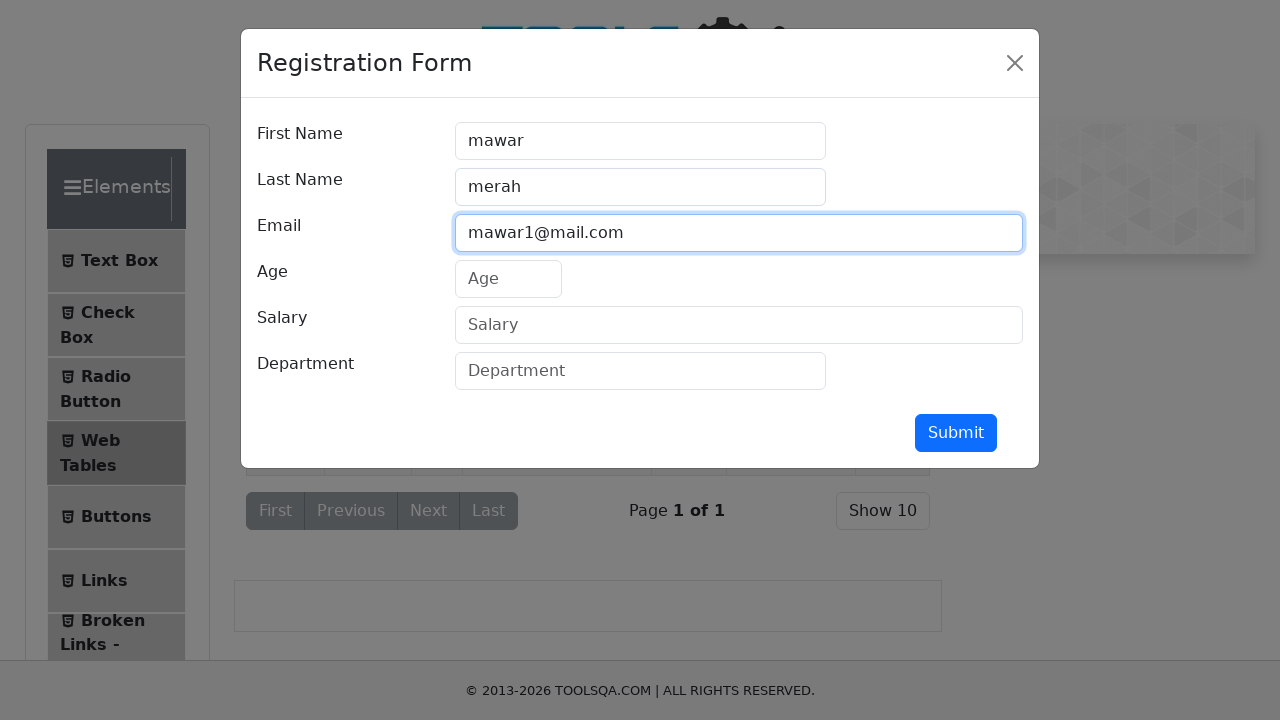

Filled age field with '21' on #age
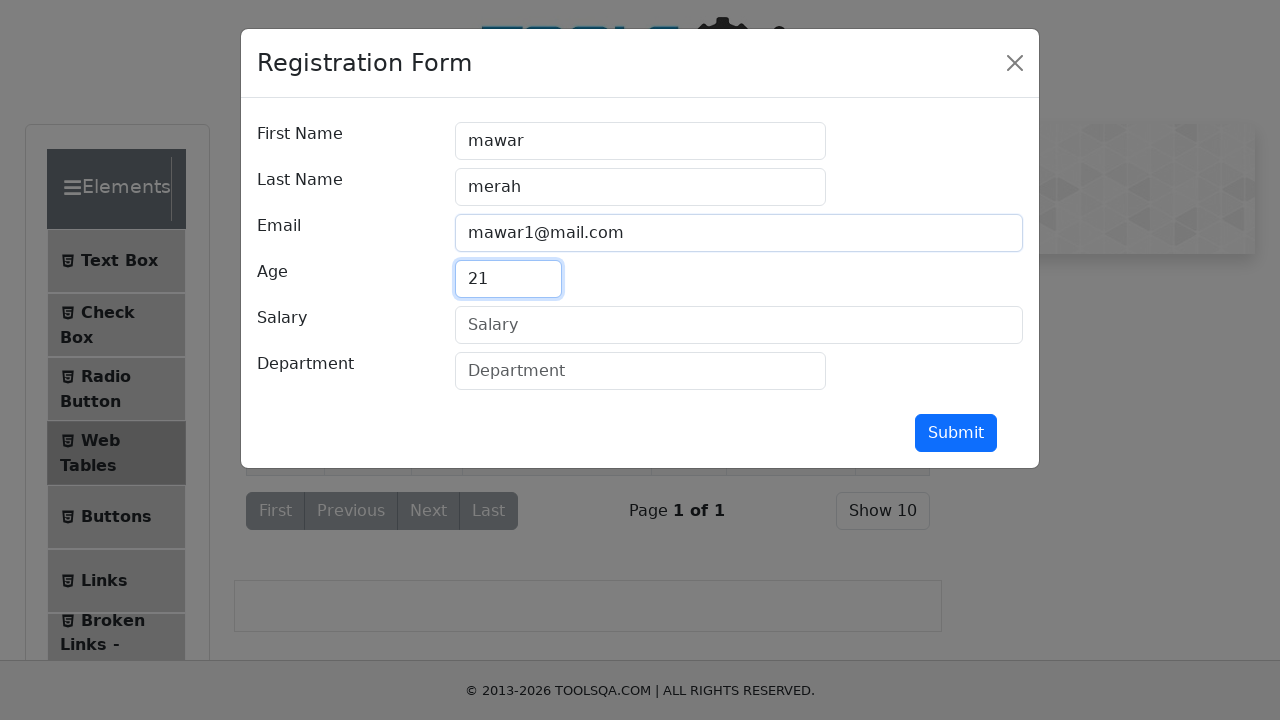

Filled salary field with '100' on #salary
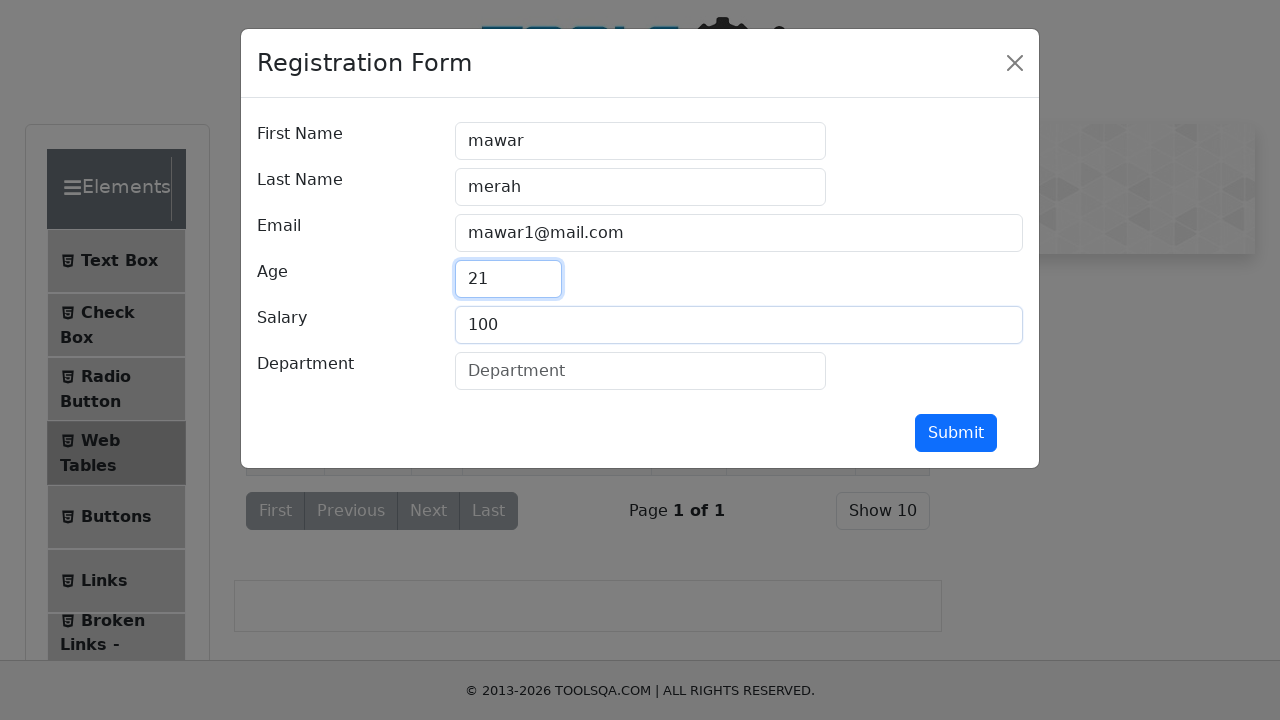

Filled department field with 'FE' on #department
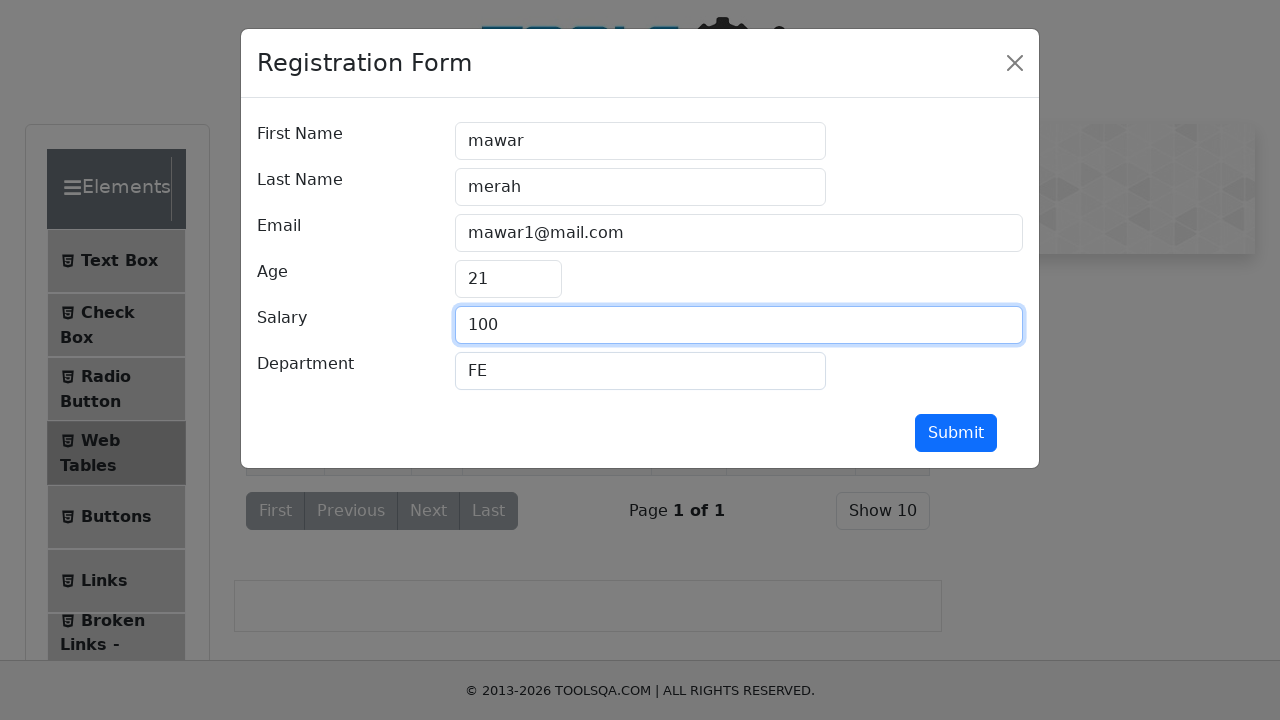

Submitted form for record 1 at (956, 433) on #submit
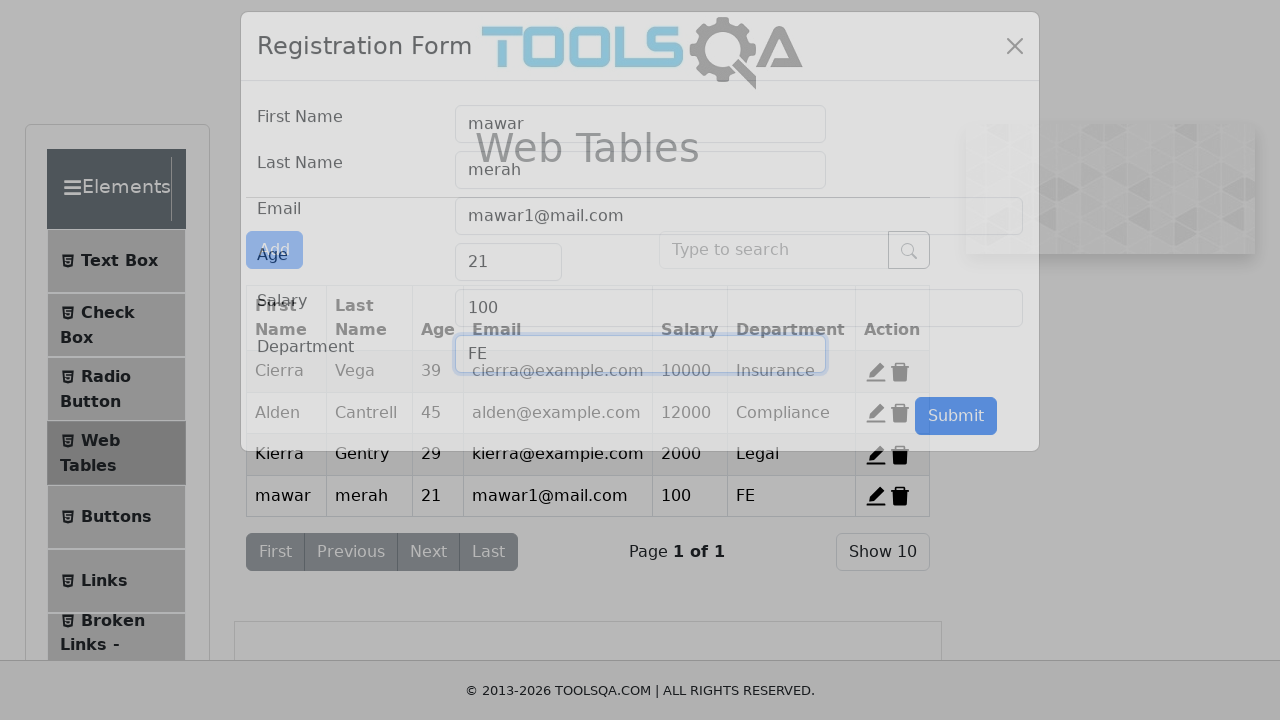

Clicked add new record button for record 2 at (274, 250) on #addNewRecordButton
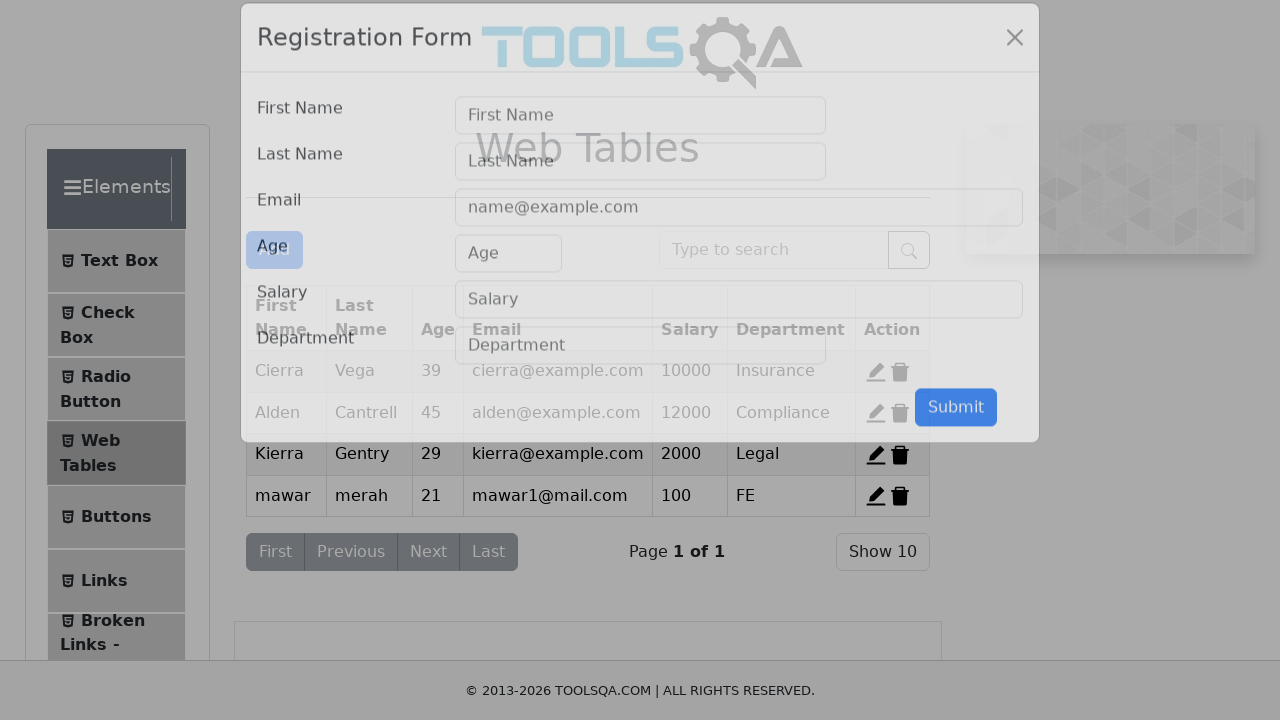

Registration form modal appeared
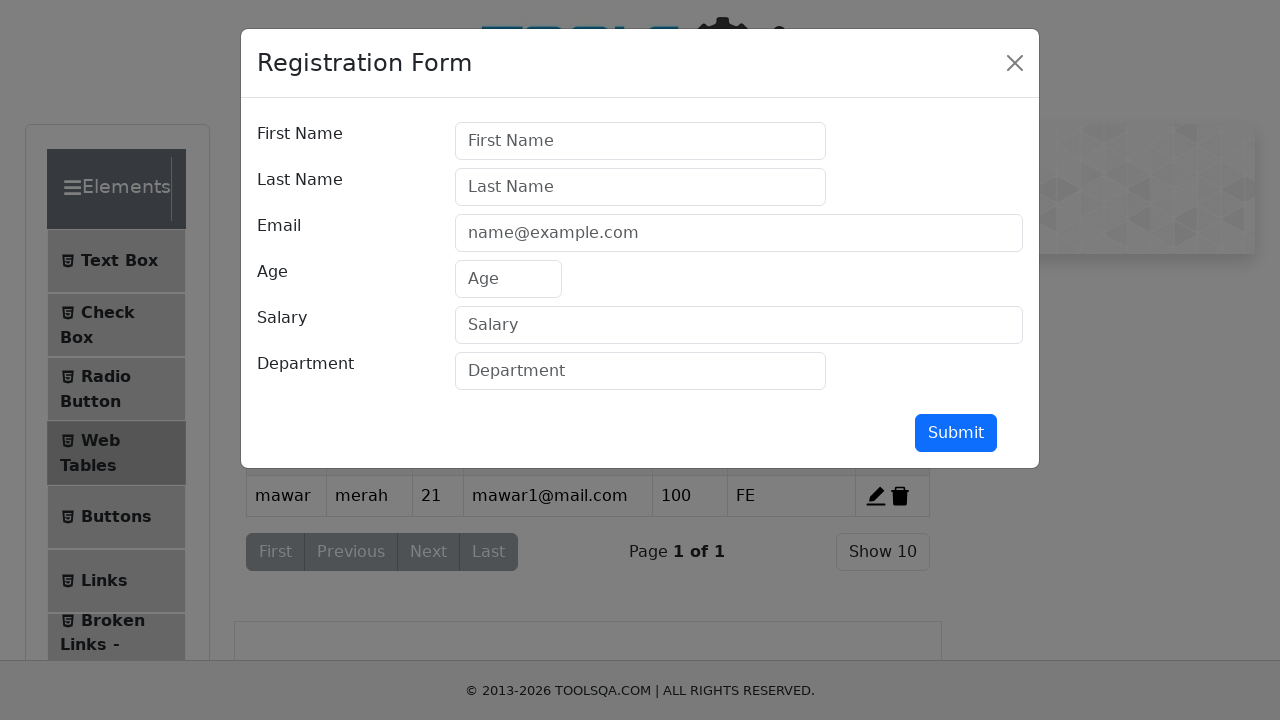

Filled first name field with 'melati' on #firstName
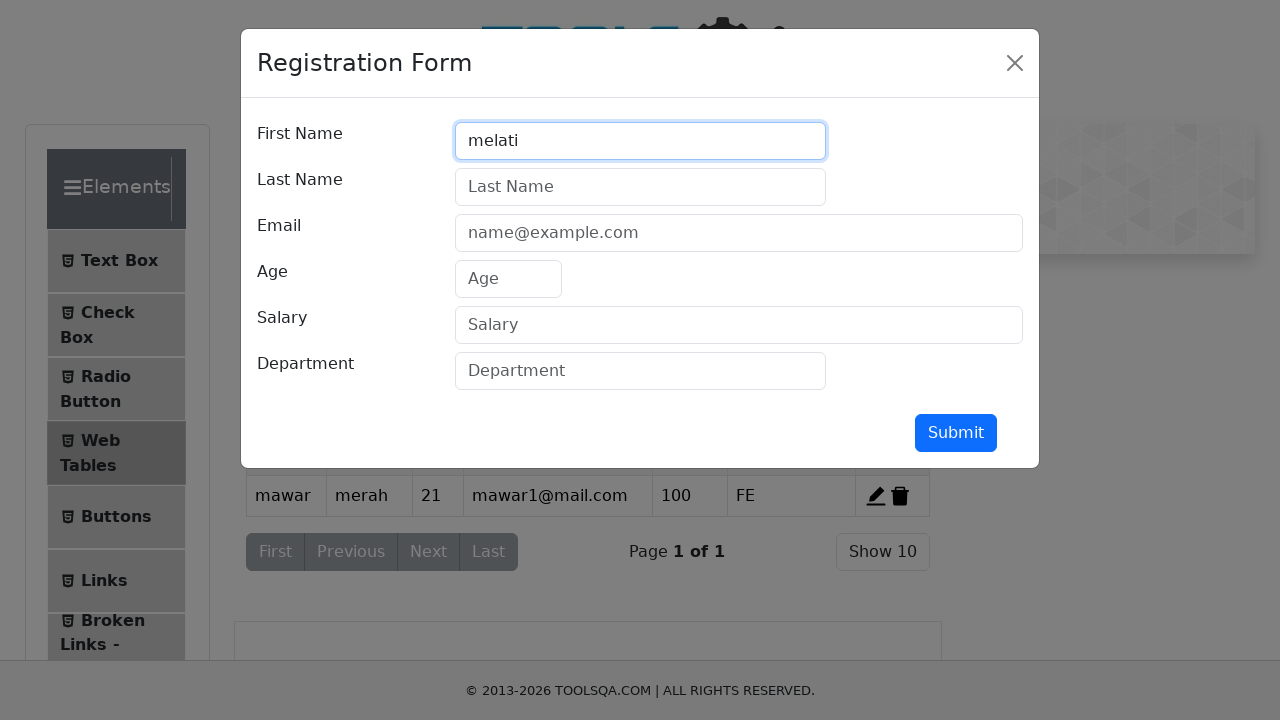

Filled last name field with 'putih' on #lastName
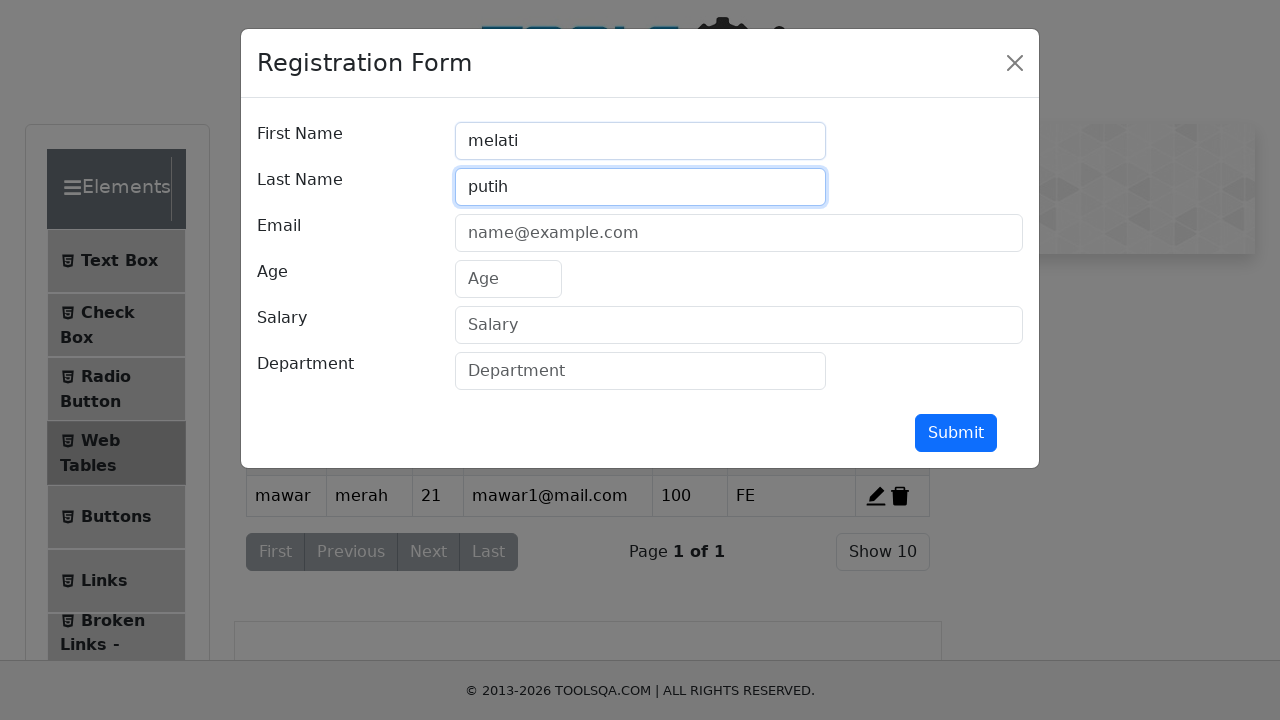

Filled email field with 'melati1@mail.com' on #userEmail
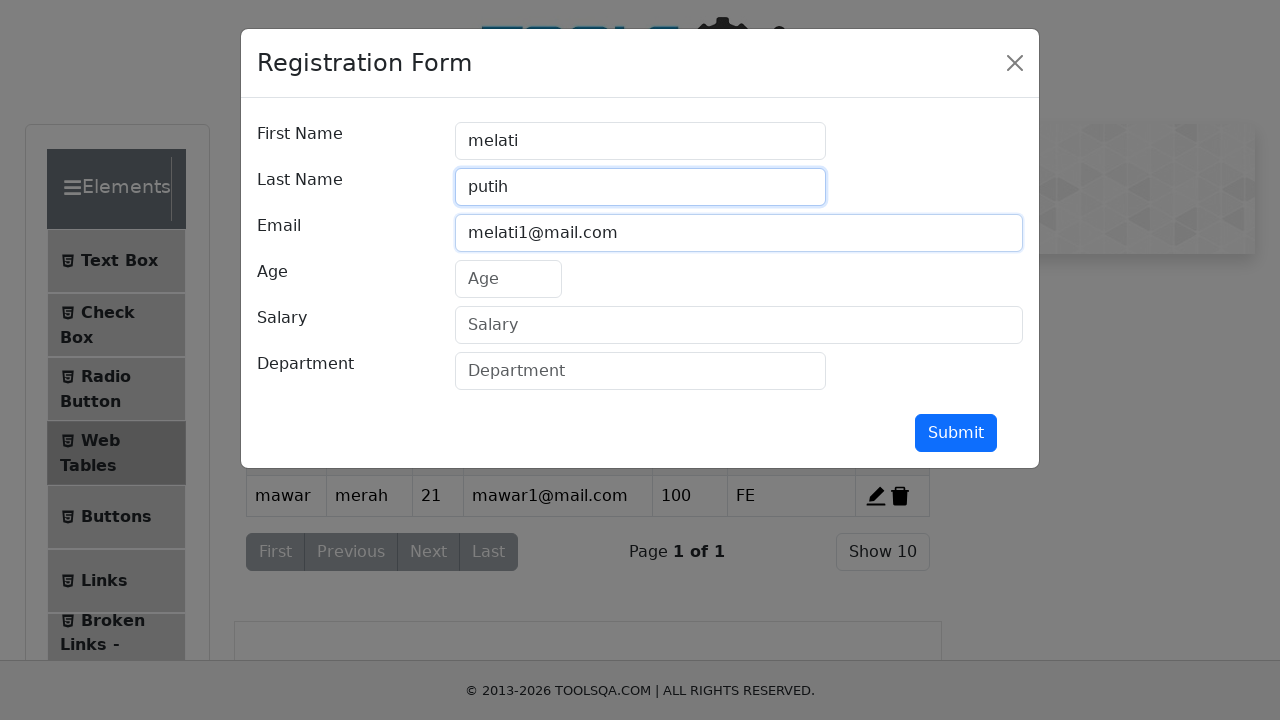

Filled age field with '22' on #age
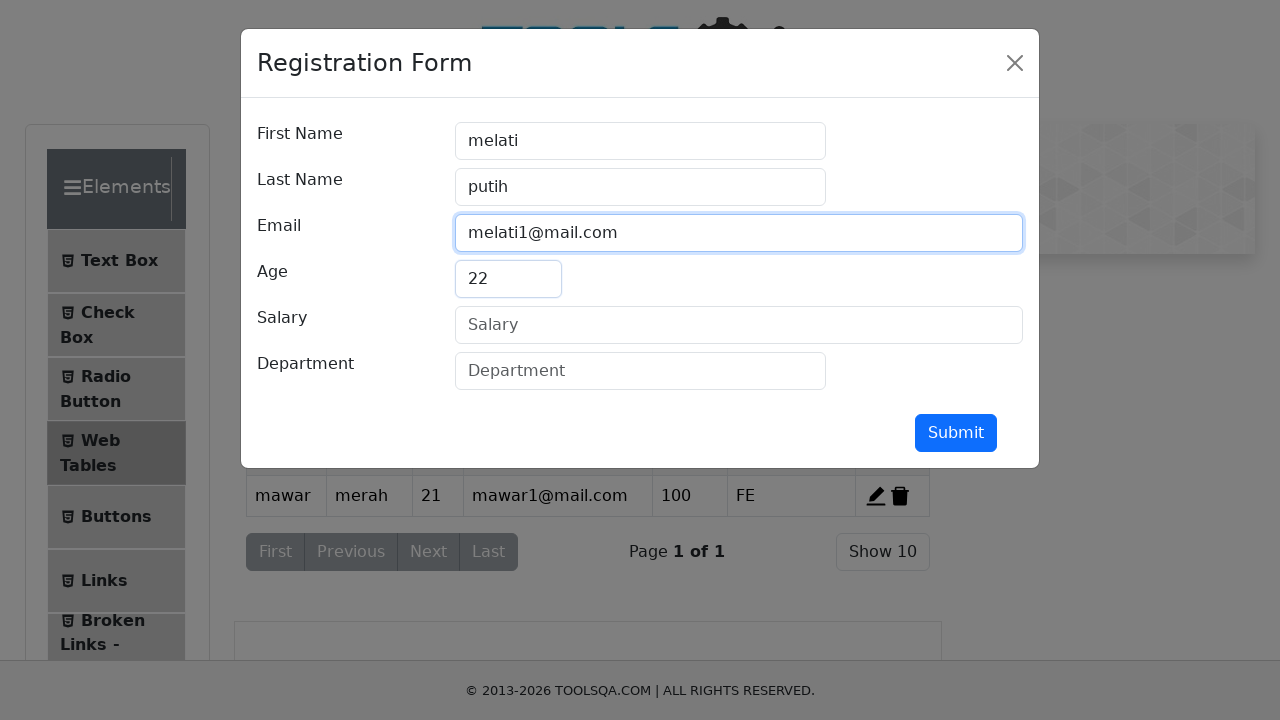

Filled salary field with '200' on #salary
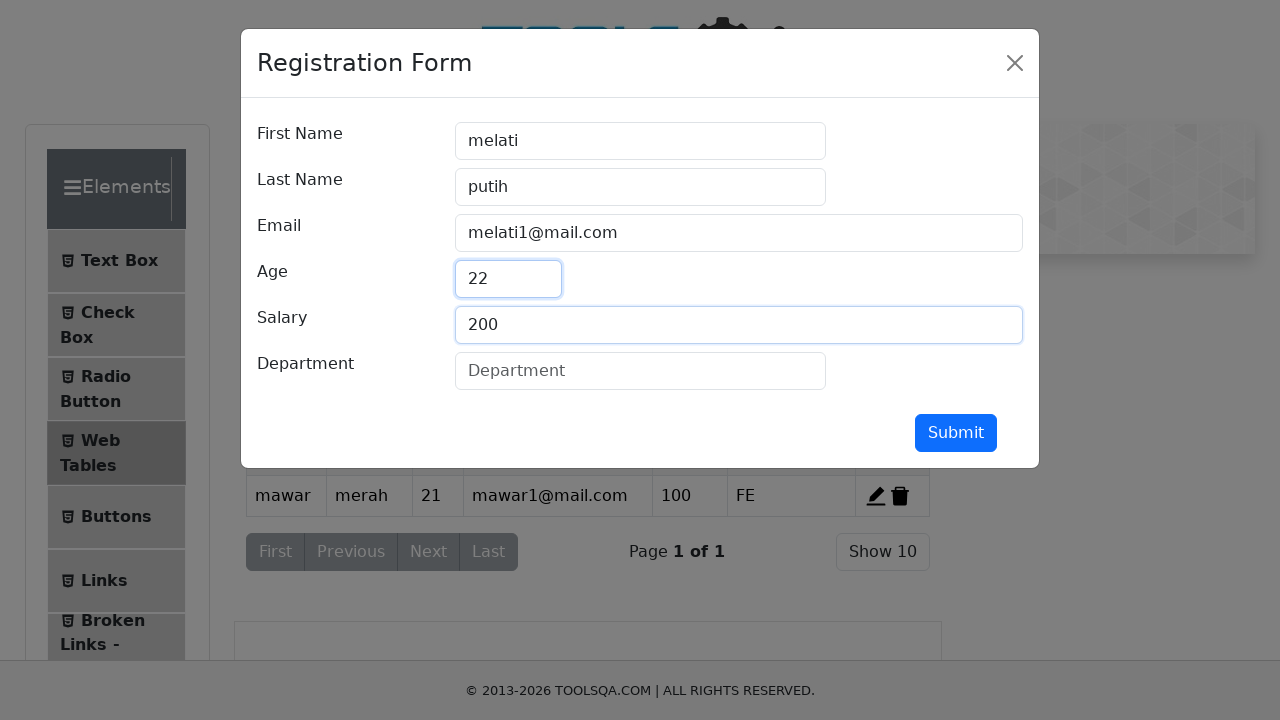

Filled department field with 'BE' on #department
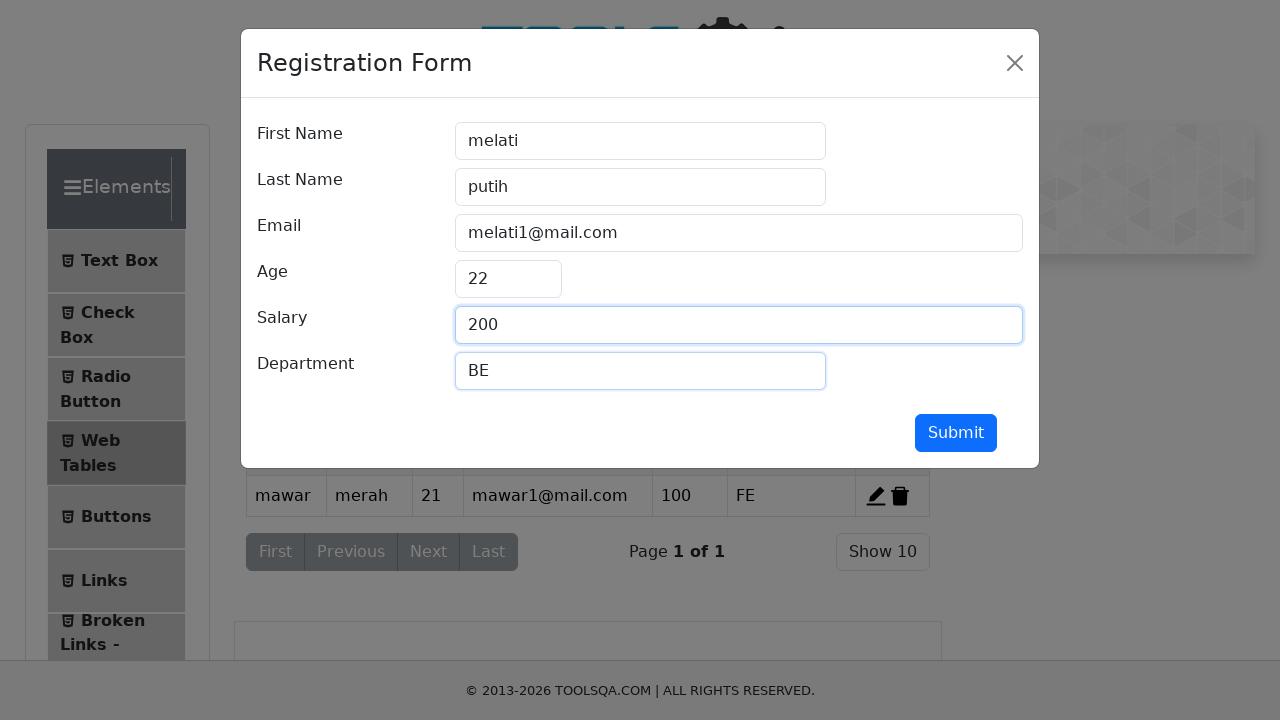

Submitted form for record 2 at (956, 433) on #submit
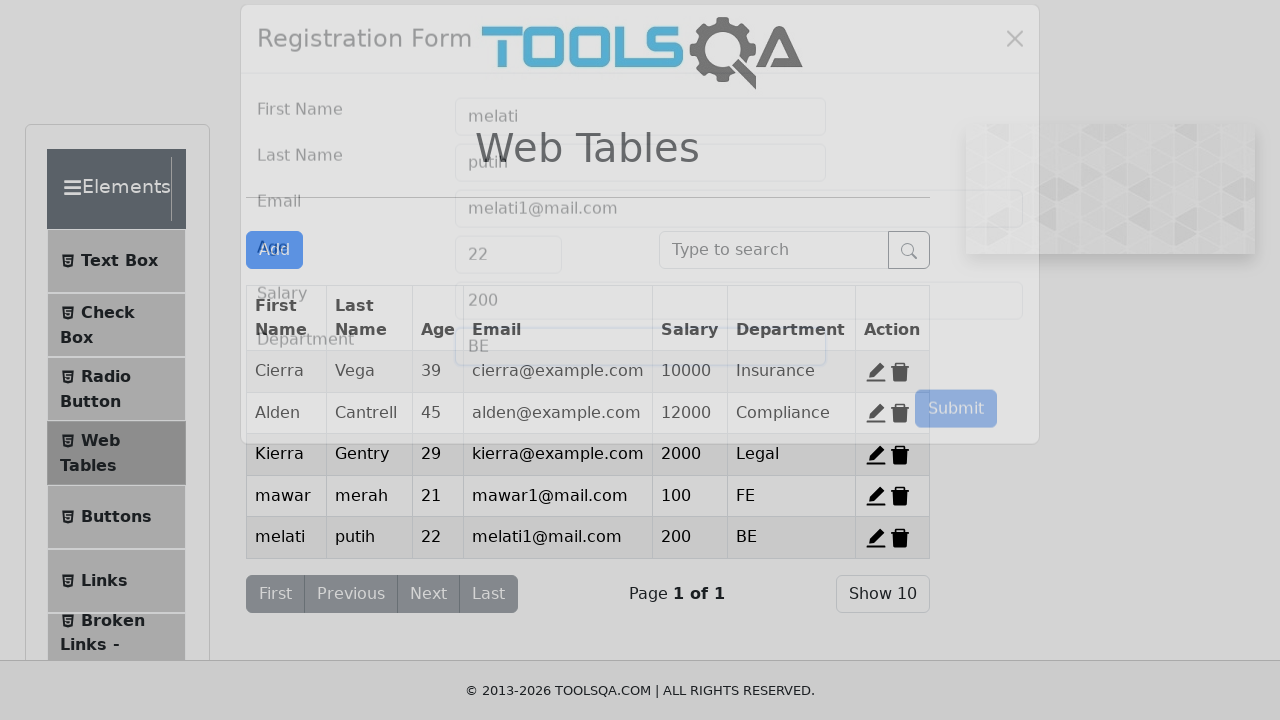

Clicked add new record button for record 3 at (274, 250) on #addNewRecordButton
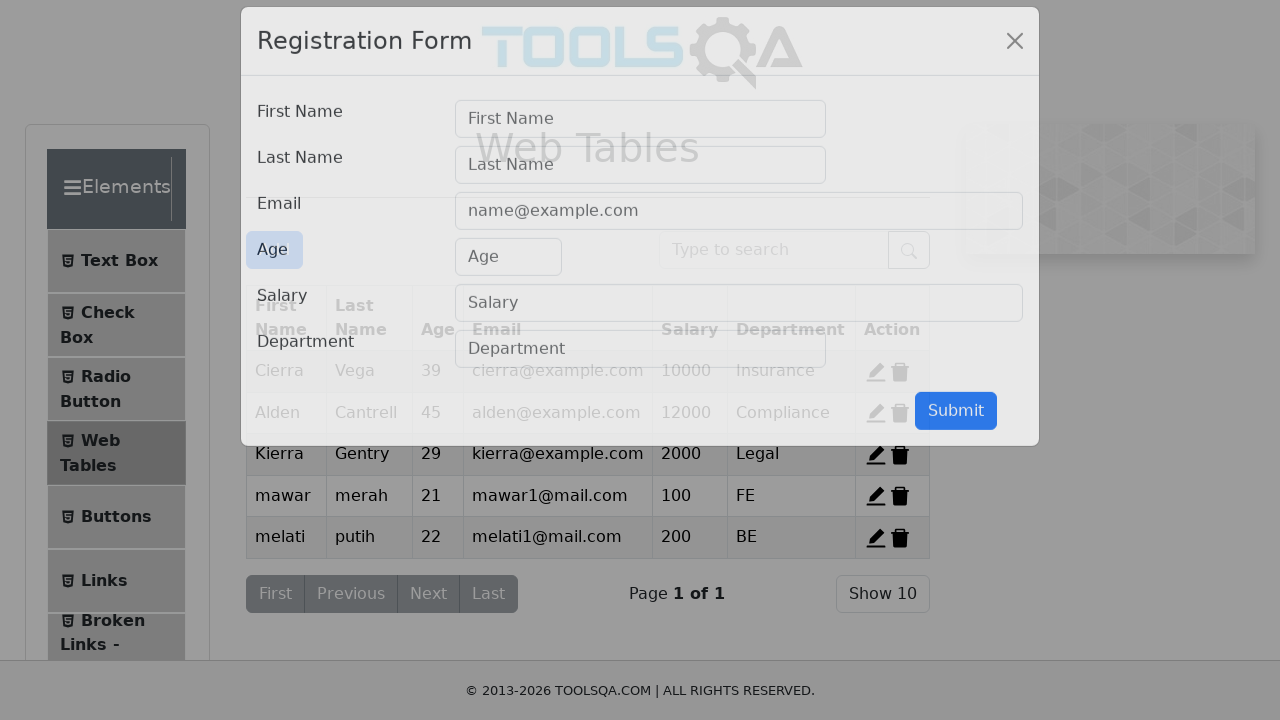

Registration form modal appeared
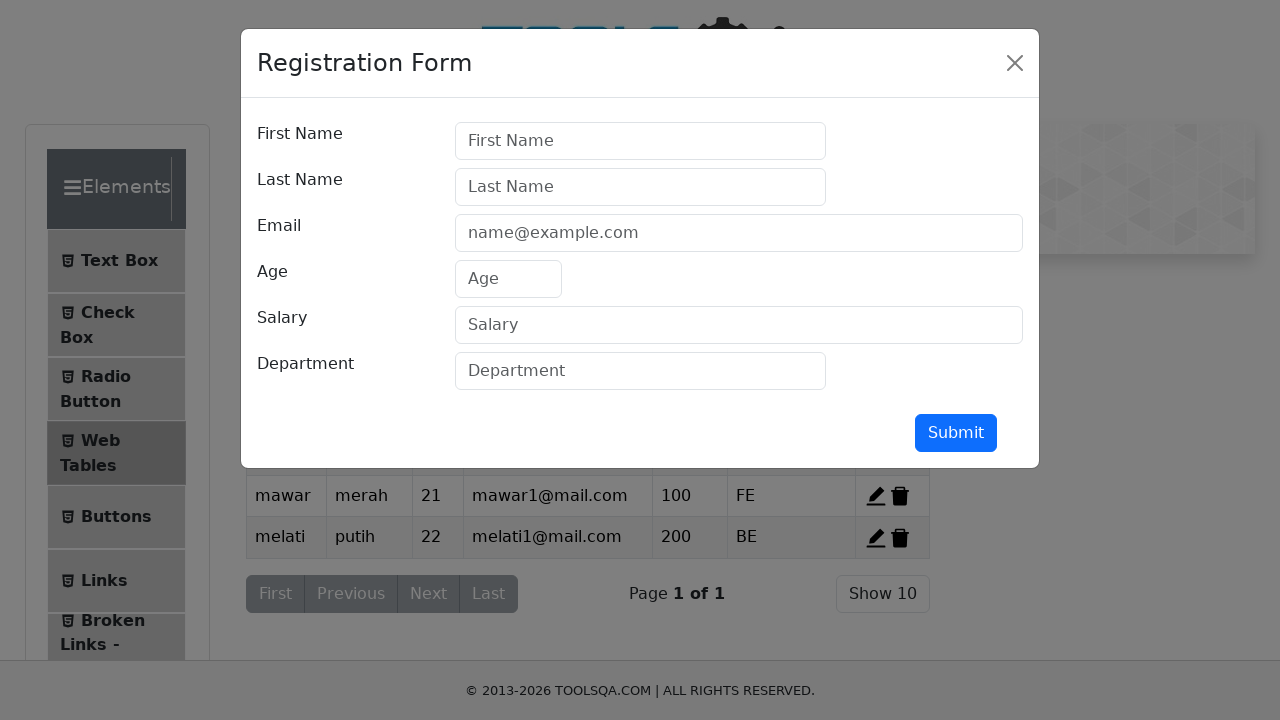

Filled first name field with 'bunga' on #firstName
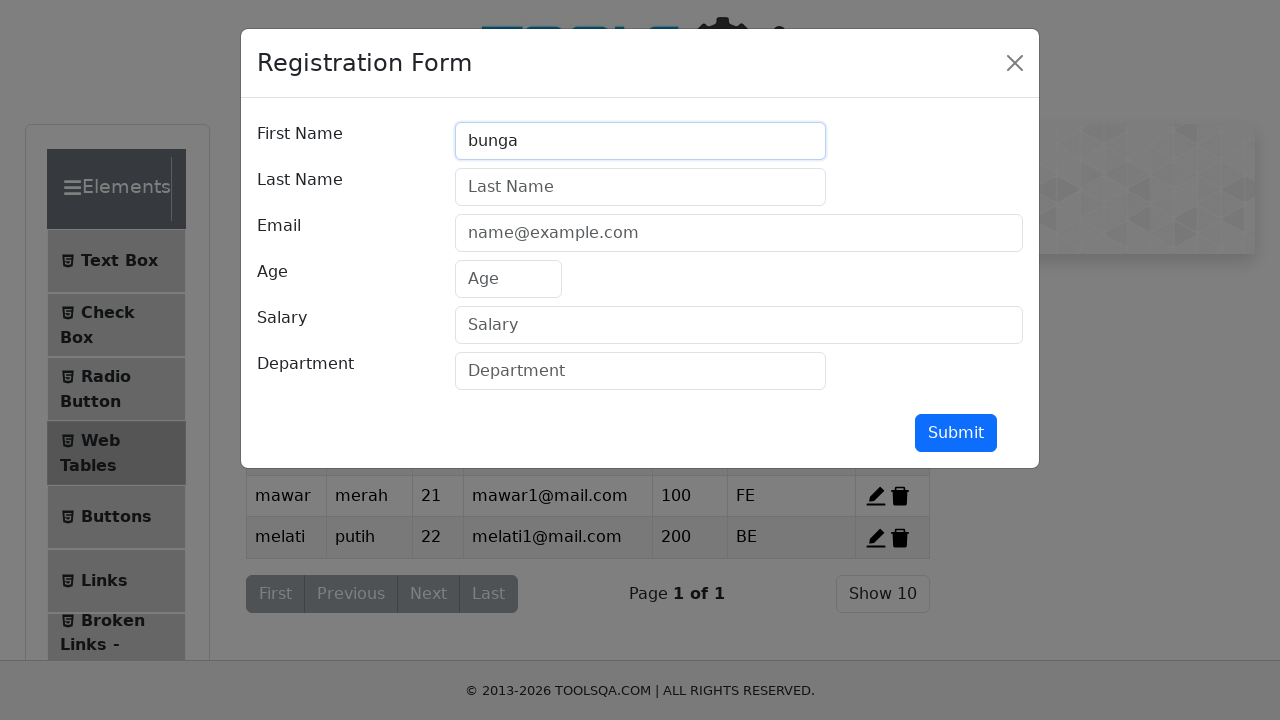

Filled last name field with 'kamboja' on #lastName
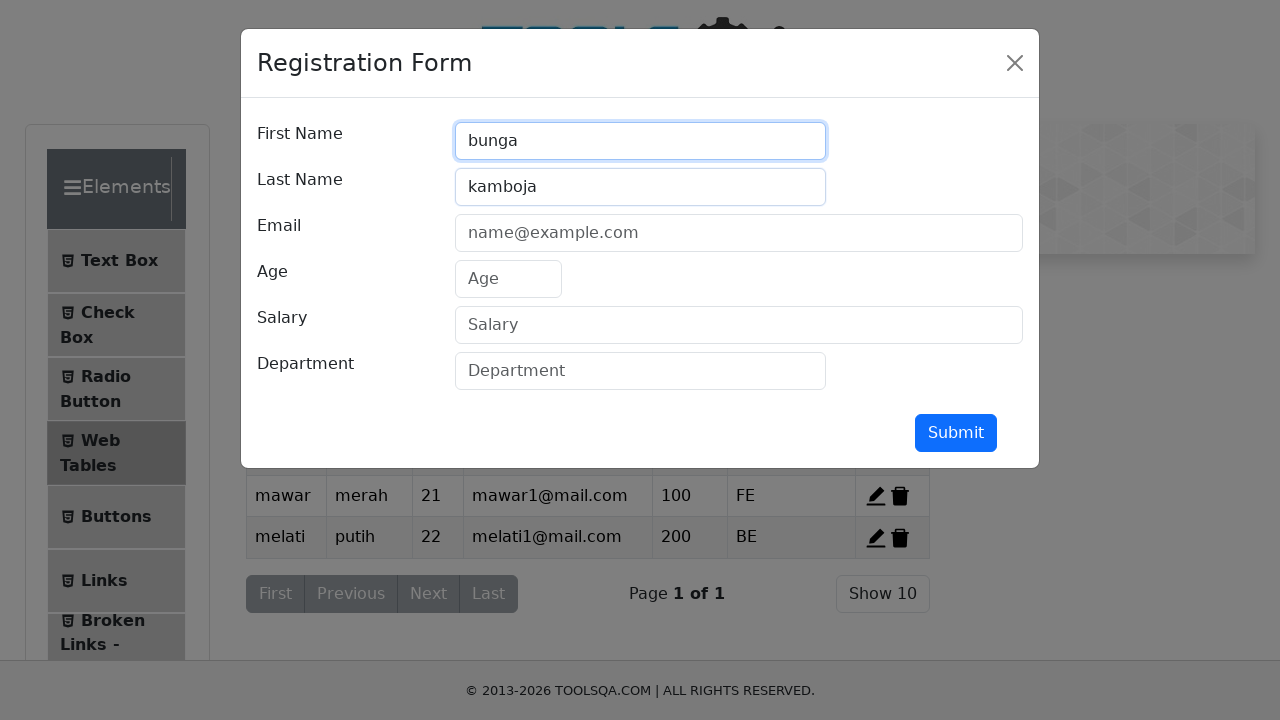

Filled email field with 'bunga1@mail.com' on #userEmail
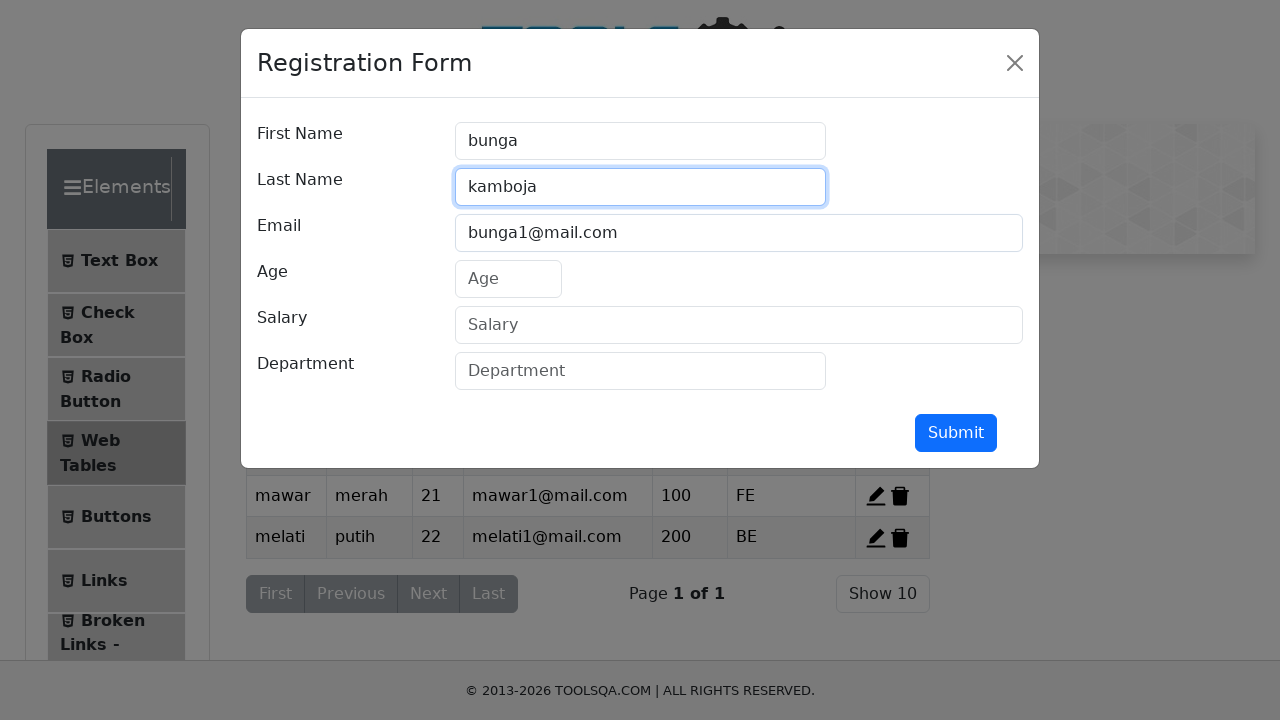

Filled age field with '23' on #age
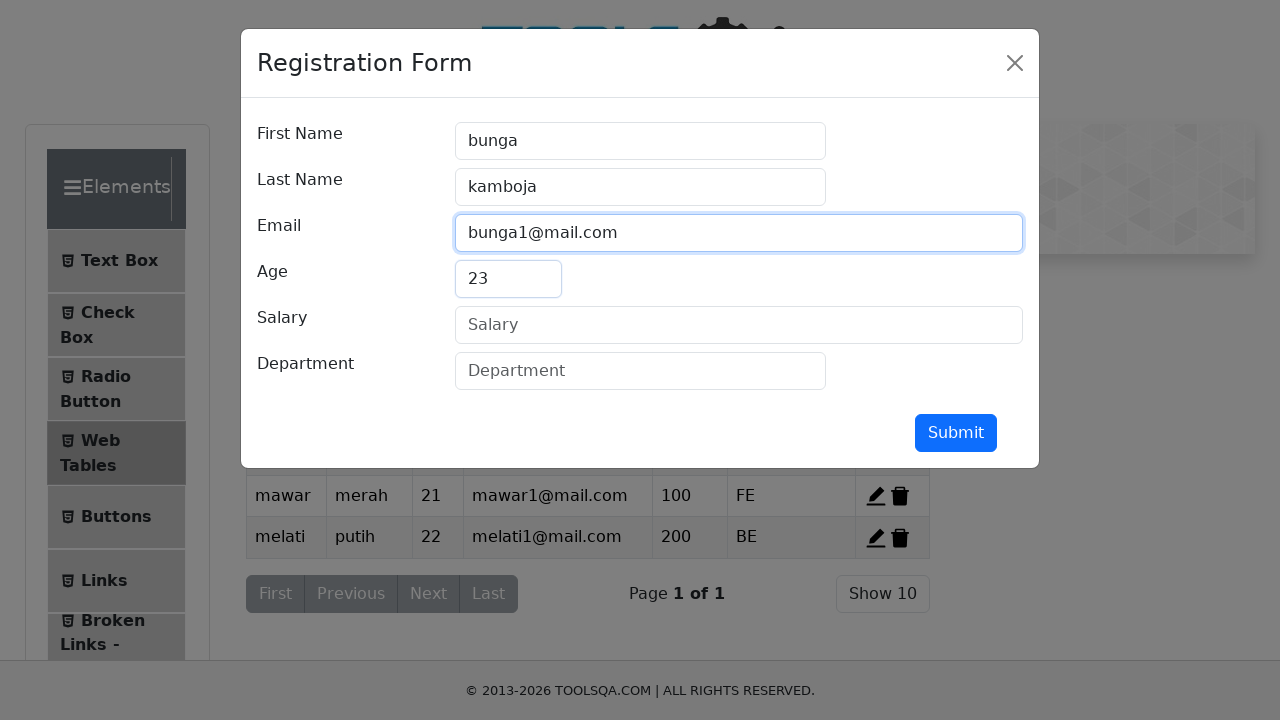

Filled salary field with '300' on #salary
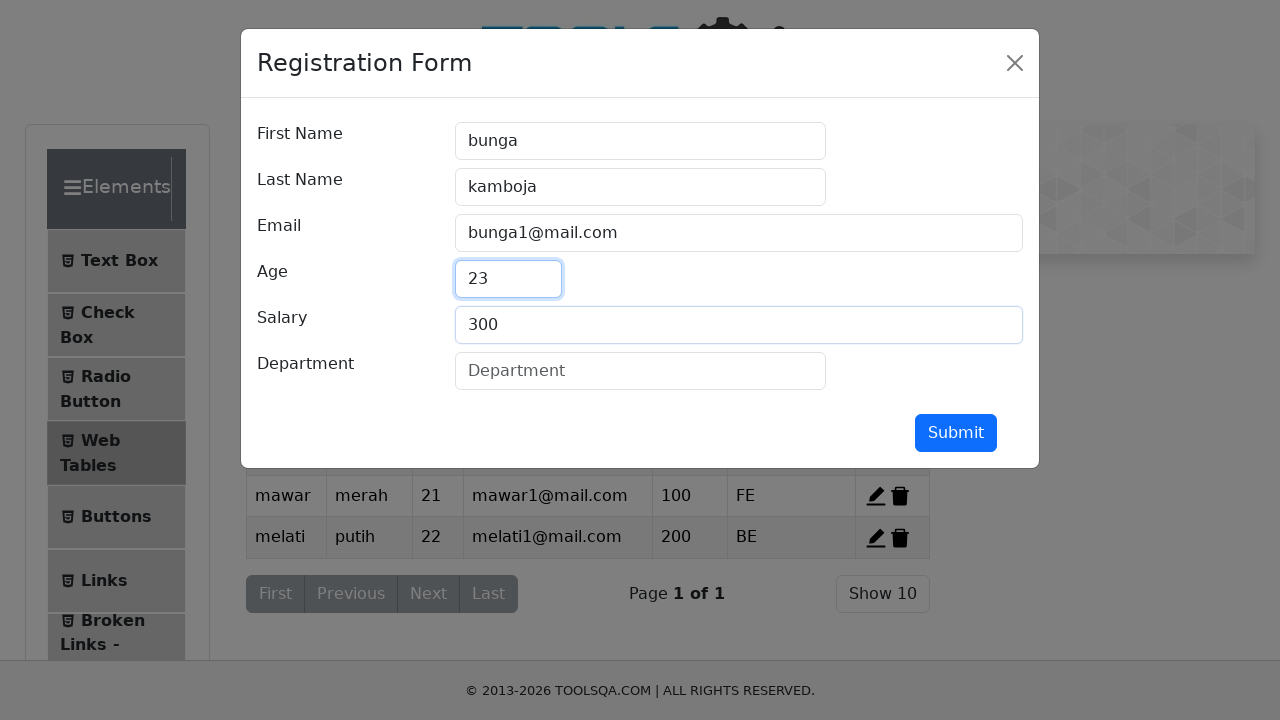

Filled department field with 'Fullstack' on #department
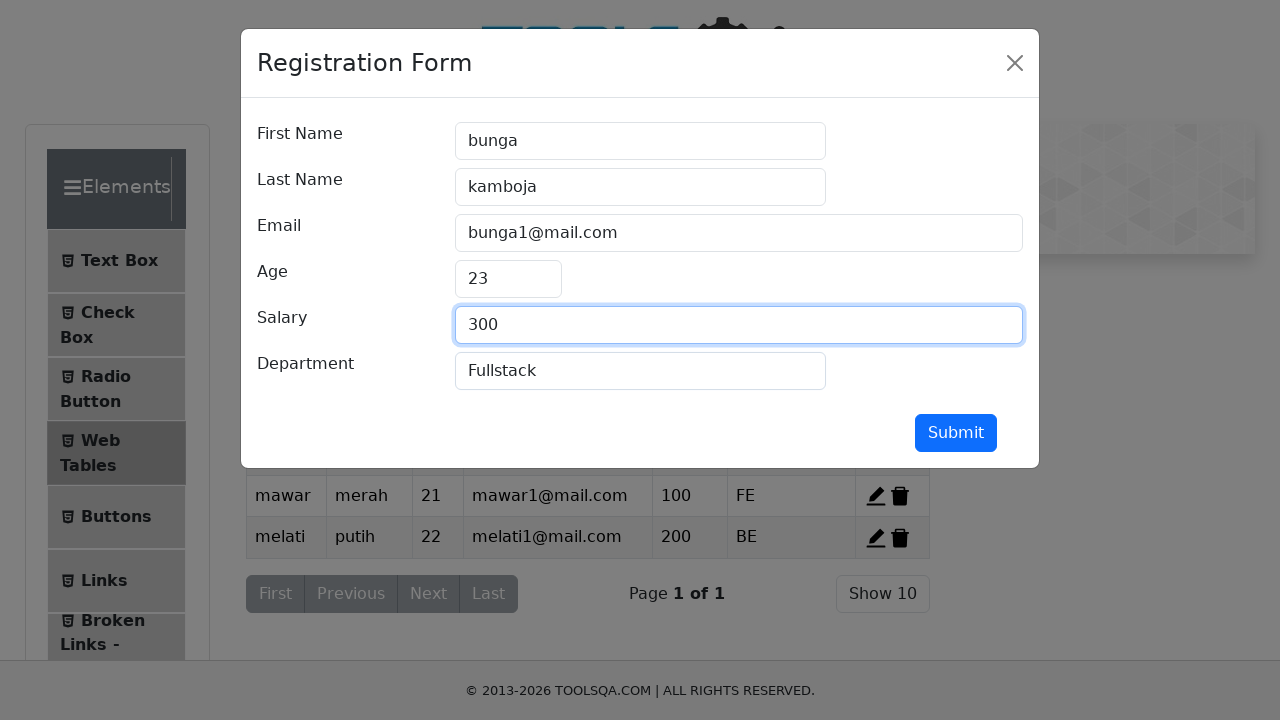

Submitted form for record 3 at (956, 433) on #submit
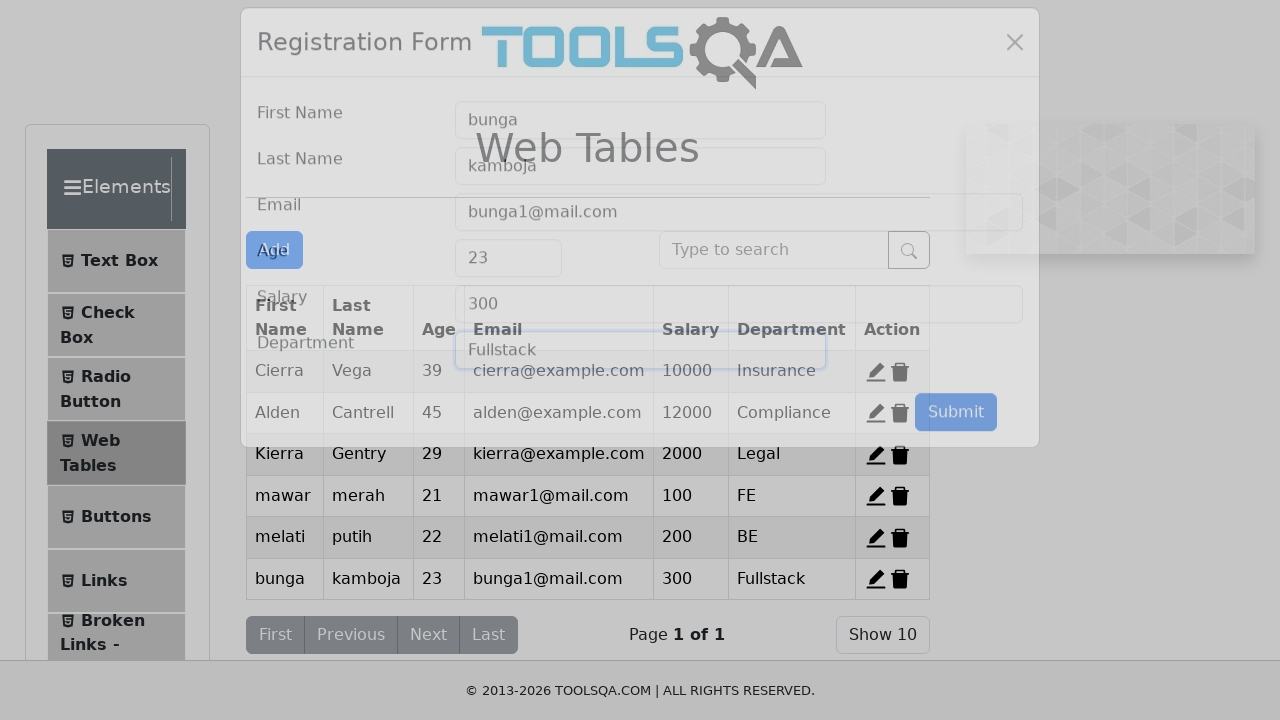

Waited 2 seconds to view all added records
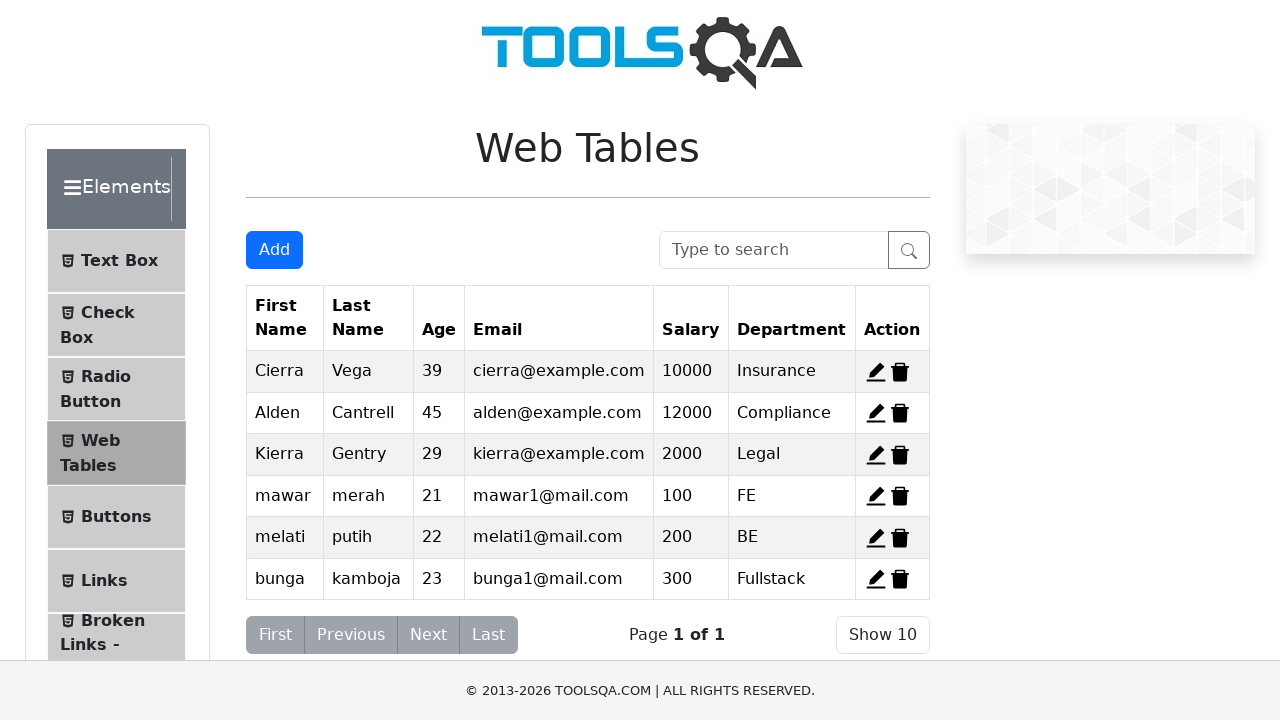

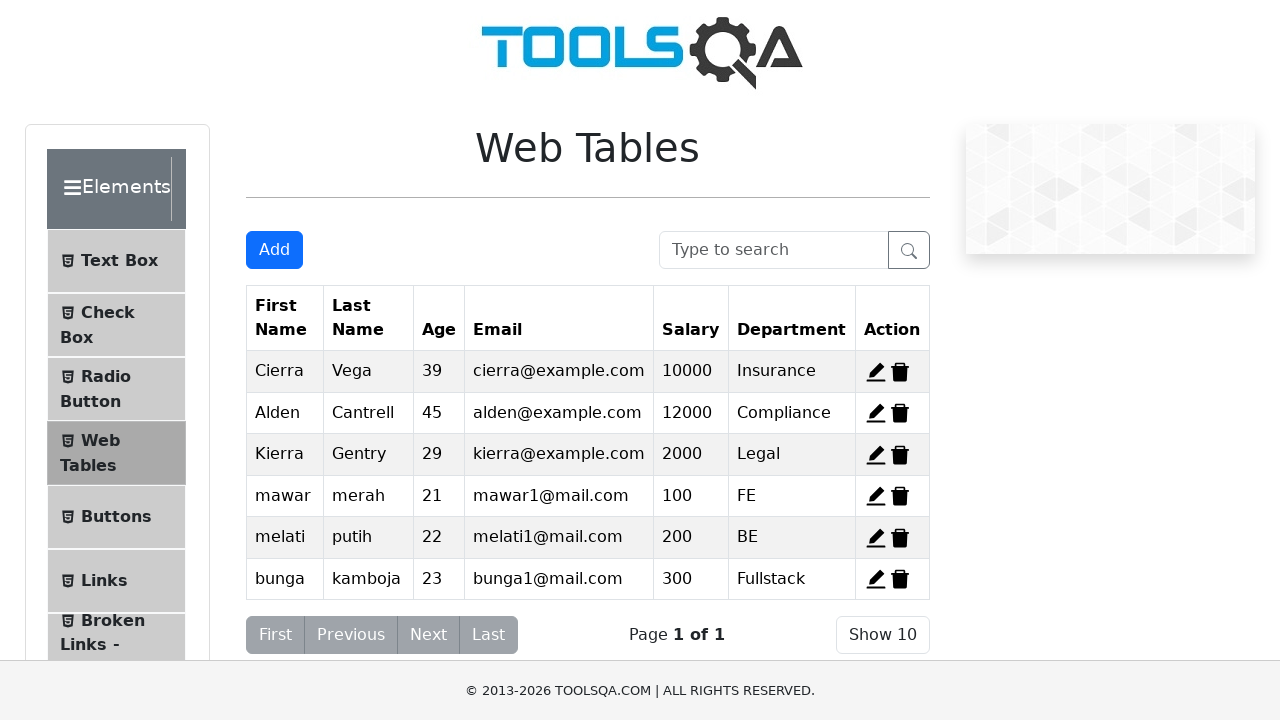